Tests a wait/verification workflow by clicking a verify button and checking that a successful message appears

Starting URL: http://suninjuly.github.io/wait1.html

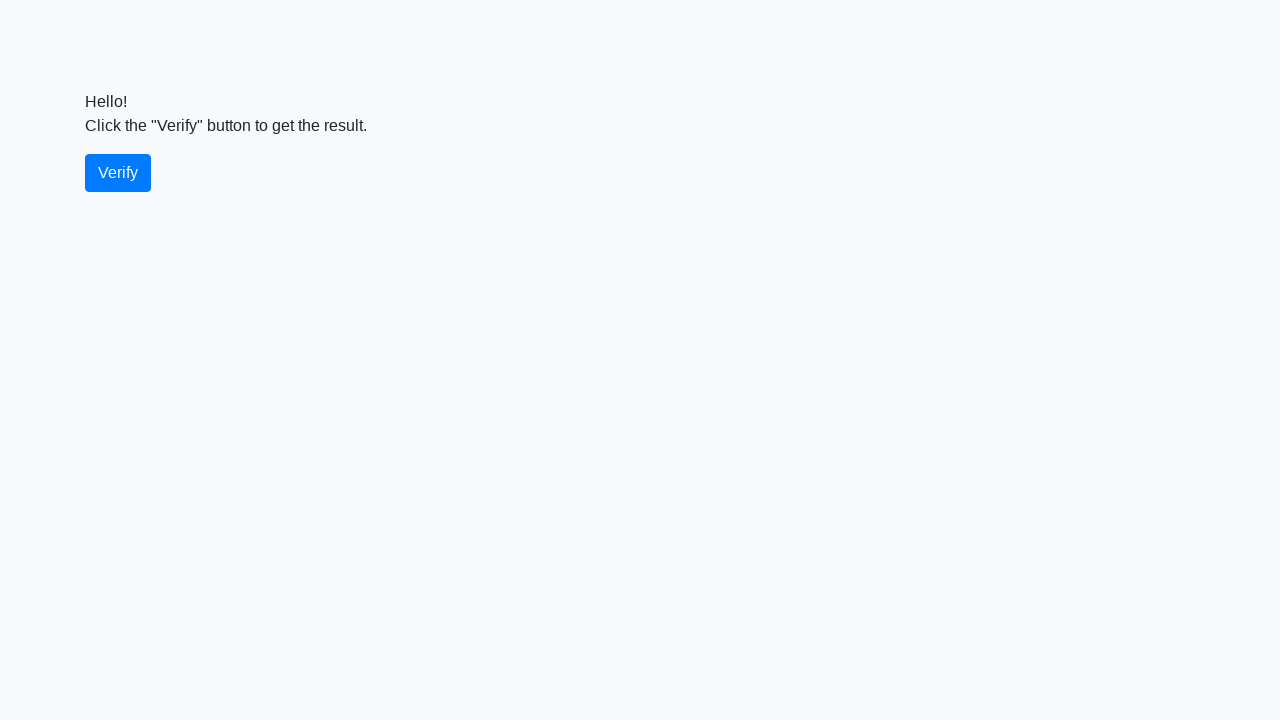

Clicked verify button at (118, 173) on #verify
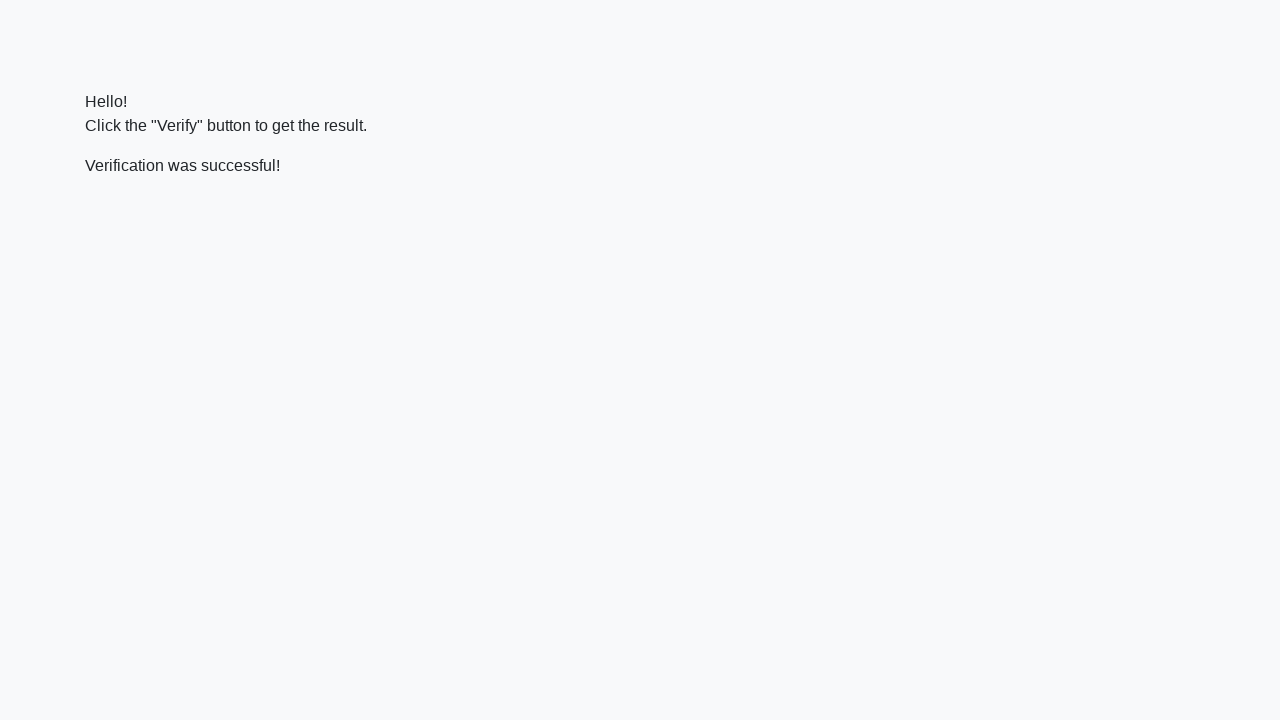

Success message appeared
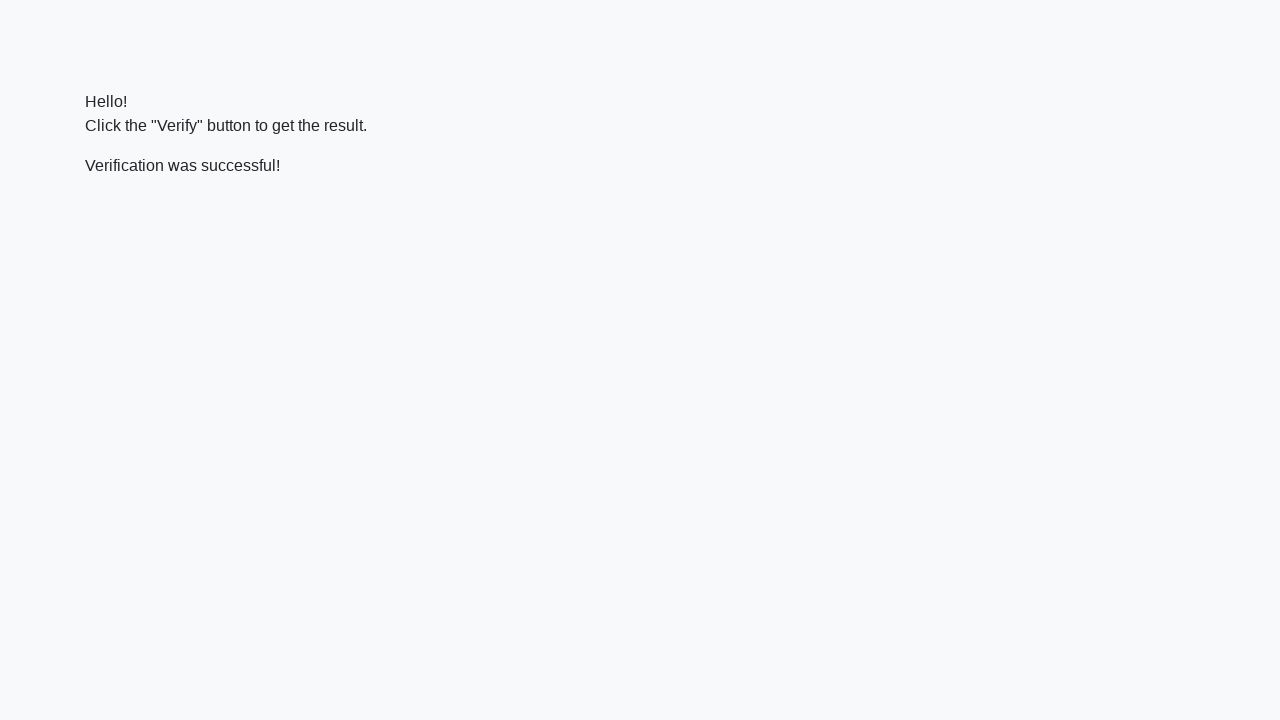

Verified success message contains 'successful'
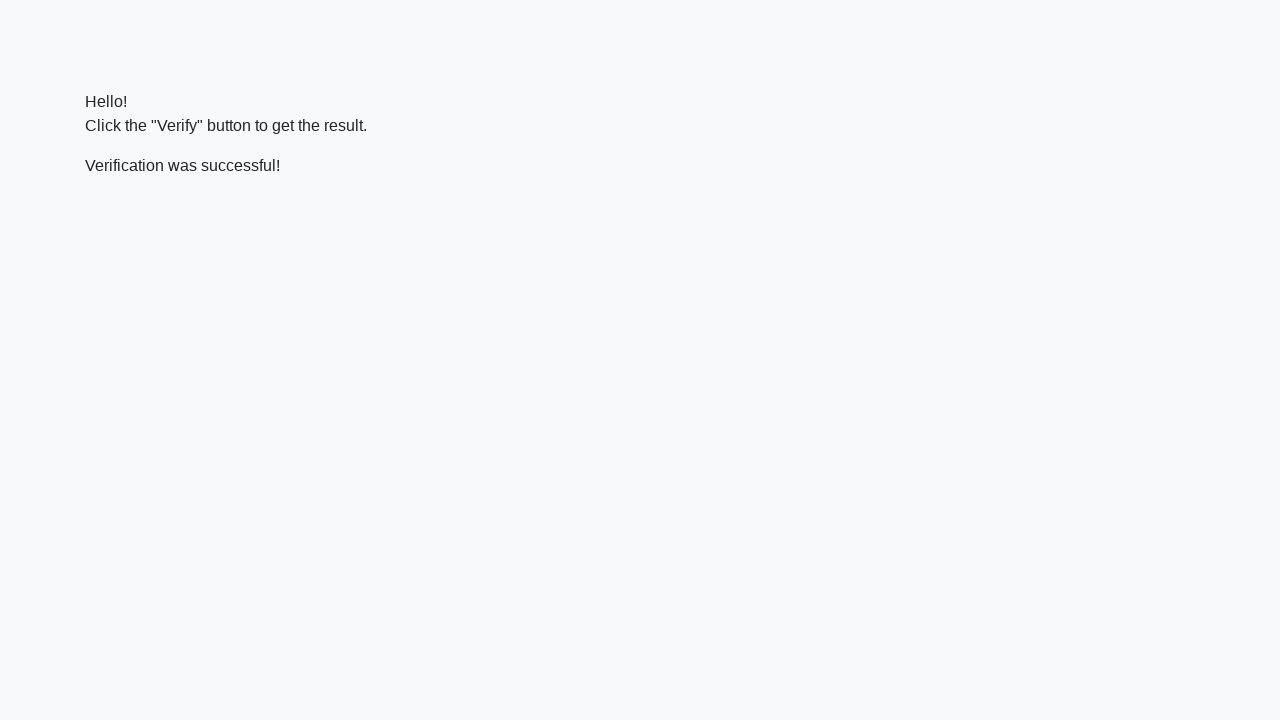

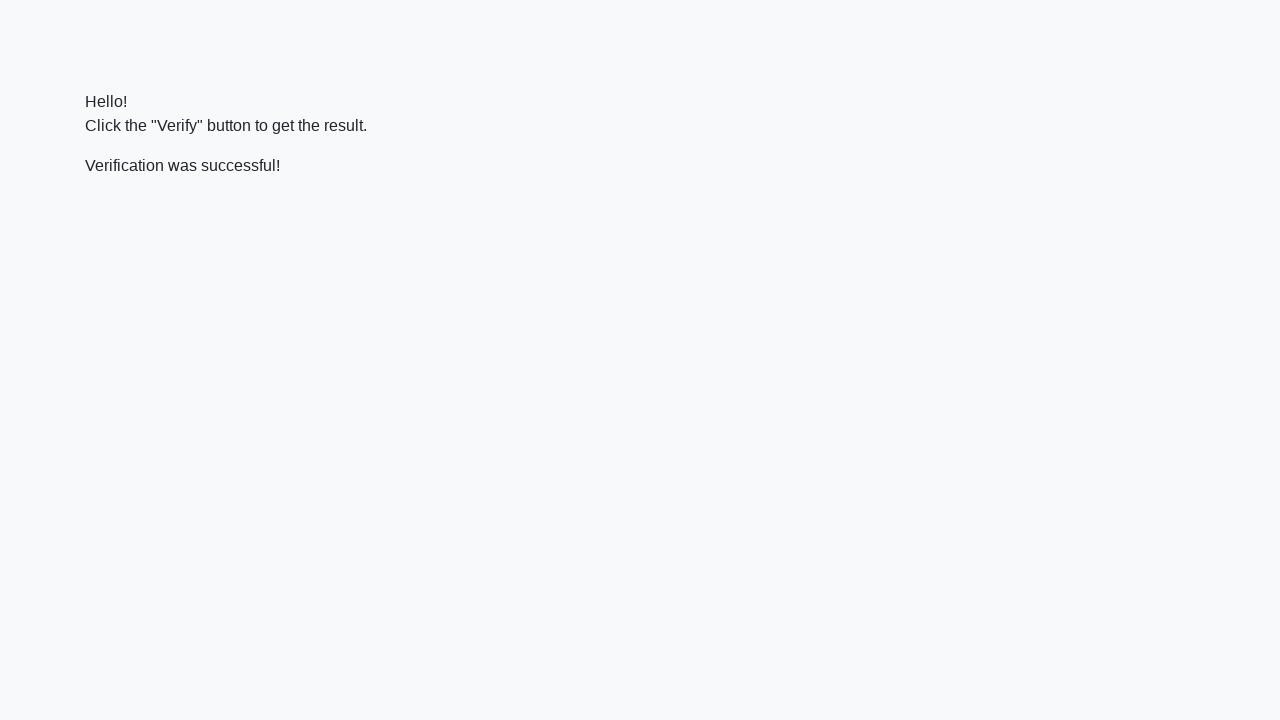